Tests signup form validation by attempting to submit with an invalid email format

Starting URL: https://selenium-blog.herokuapp.com/signup

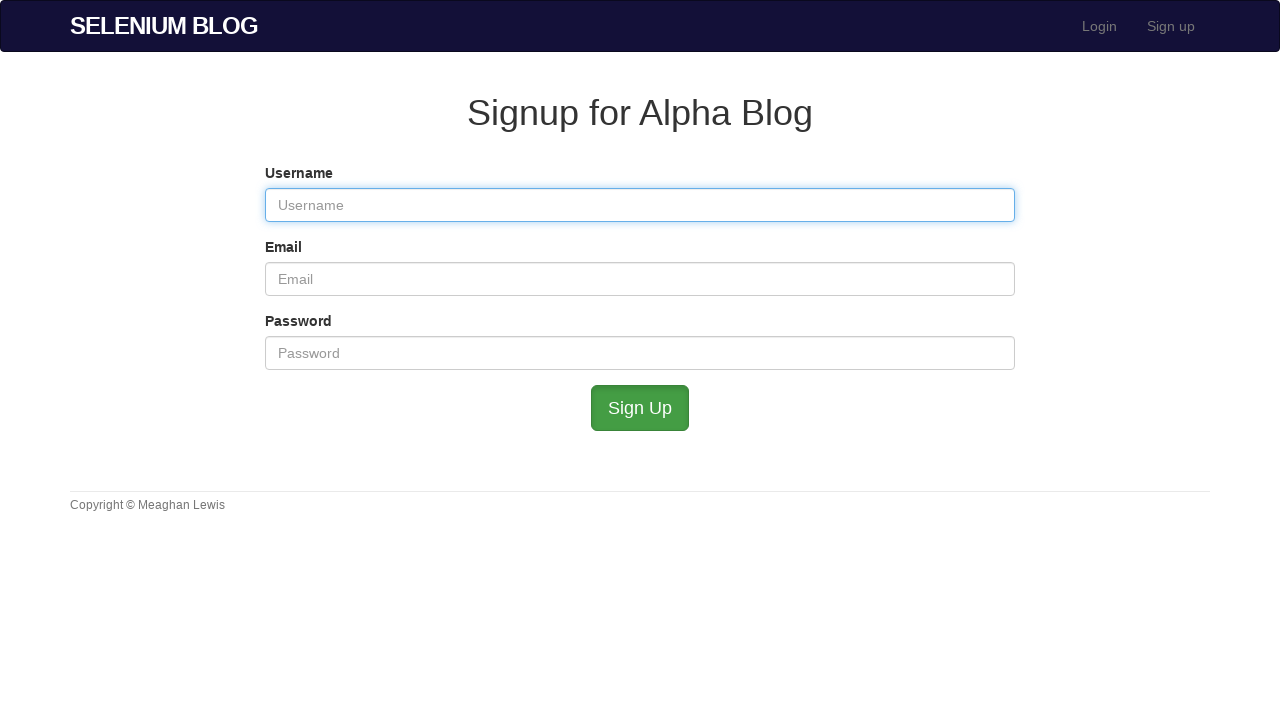

Filled username field with 'testuser789' on #user_username
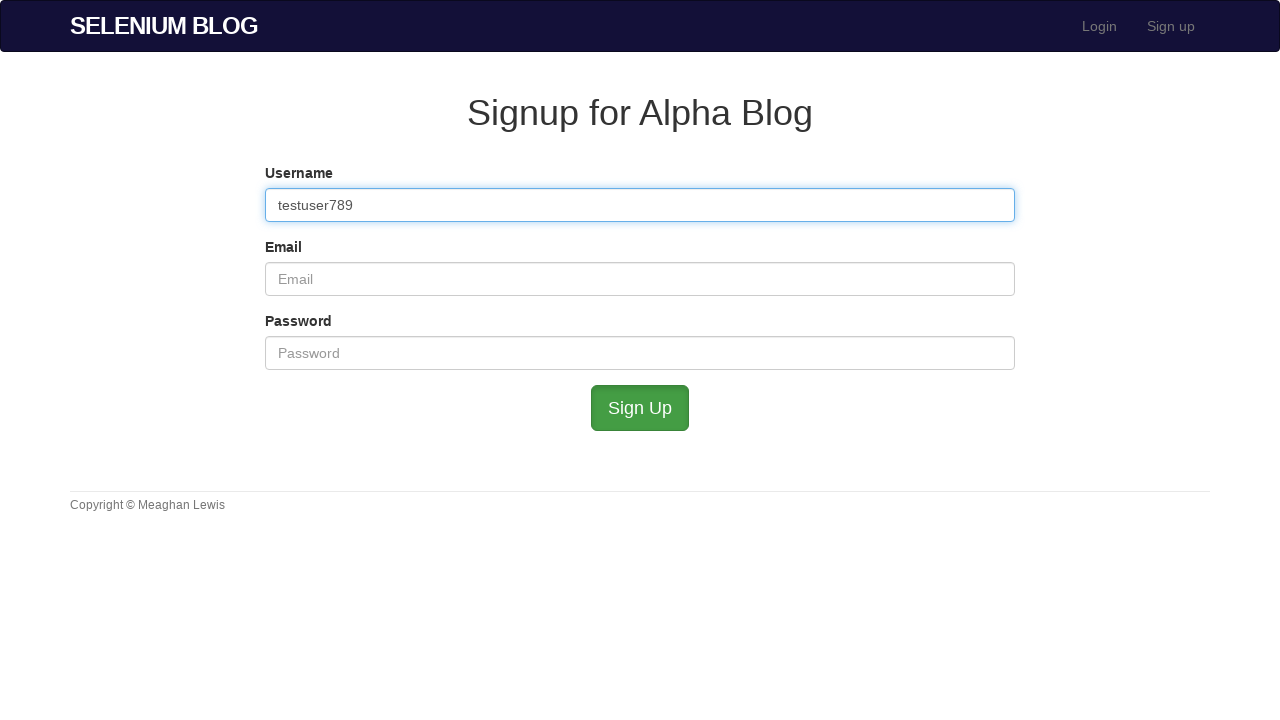

Filled email field with invalid format 'invalid@format' on #user_email
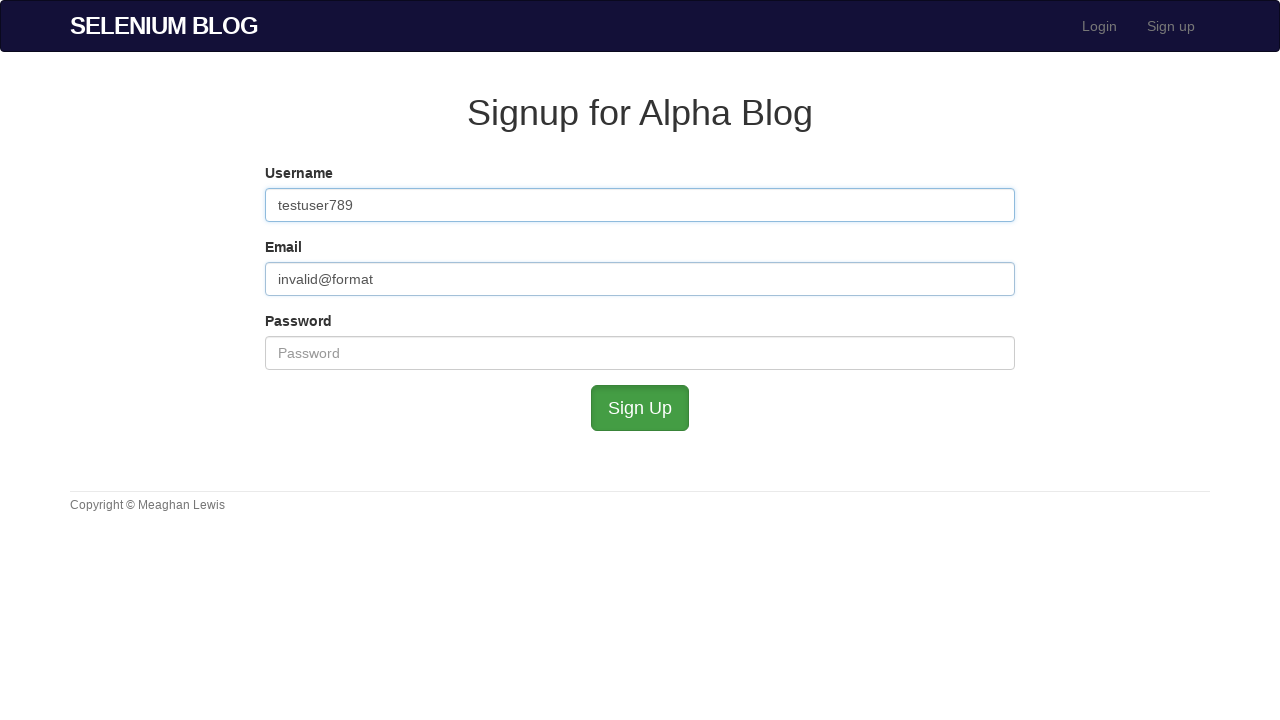

Filled password field with 'pass123' on #user_password
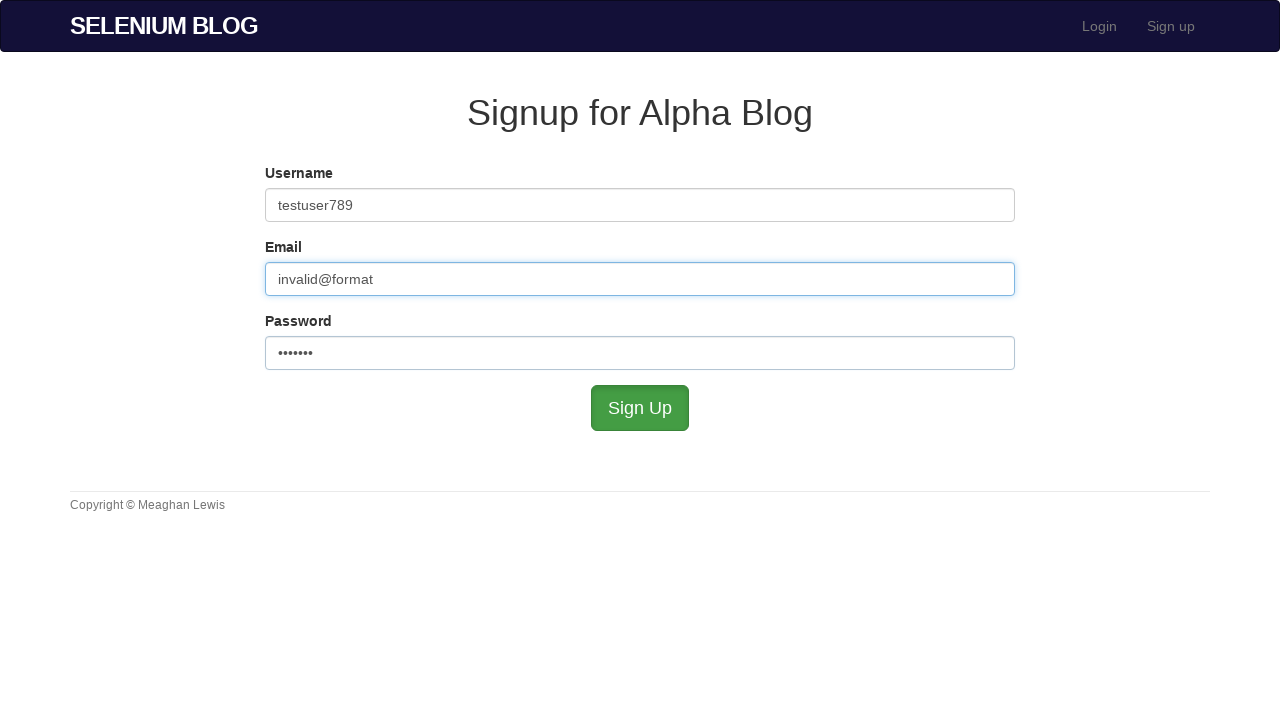

Clicked SignUp button to submit form with invalid email at (640, 408) on #submit
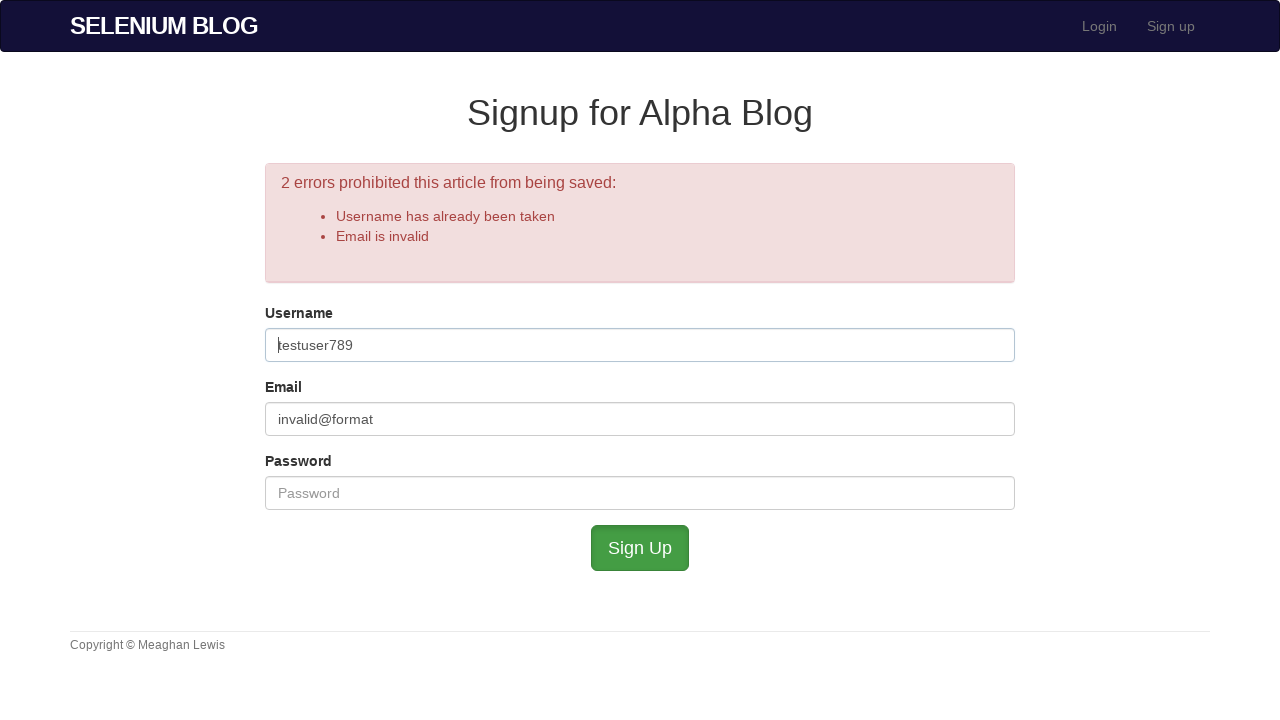

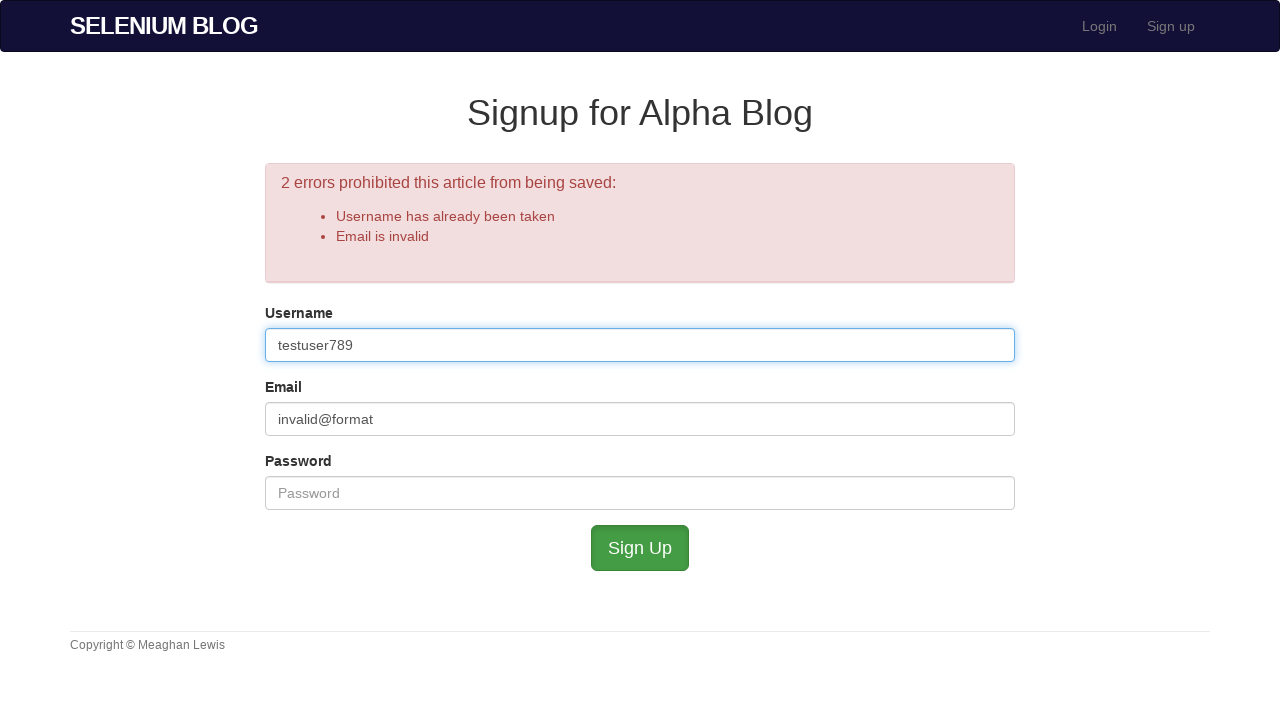